Tests Vue dropdown component by selecting different options

Starting URL: https://mikerodham.github.io/vue-dropdowns/

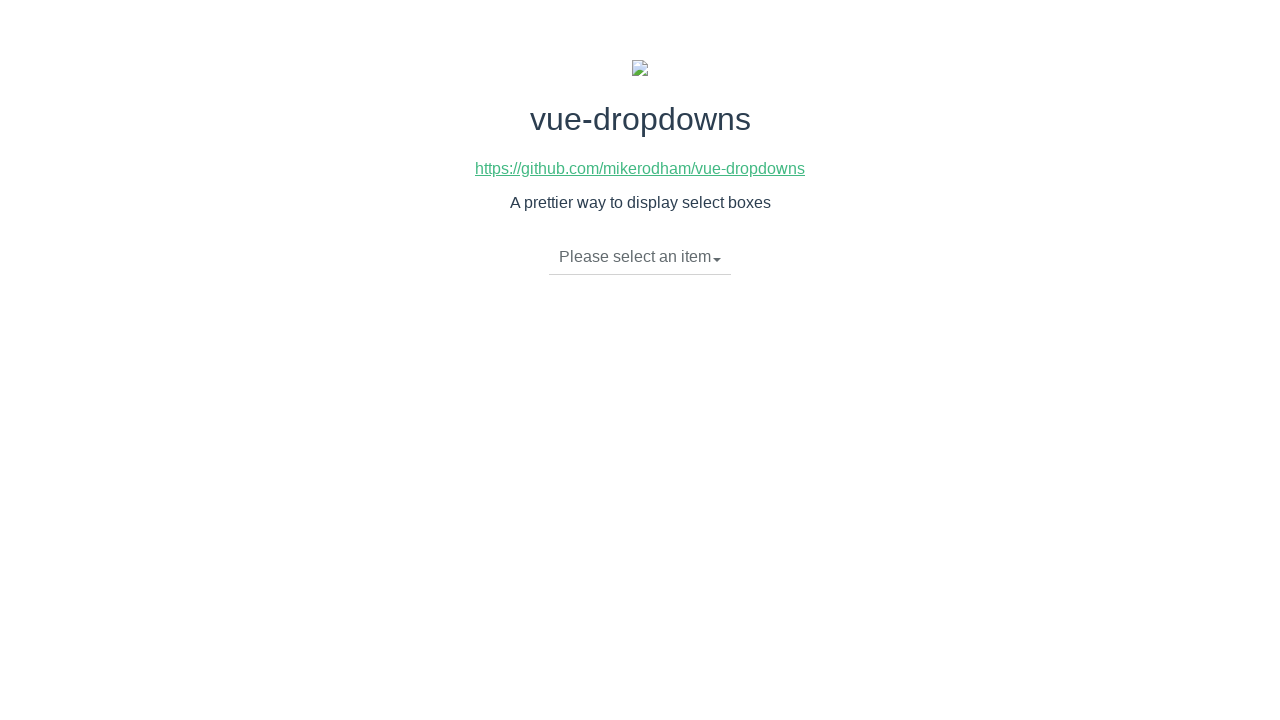

Clicked dropdown toggle to open menu at (640, 257) on li.dropdown-toggle
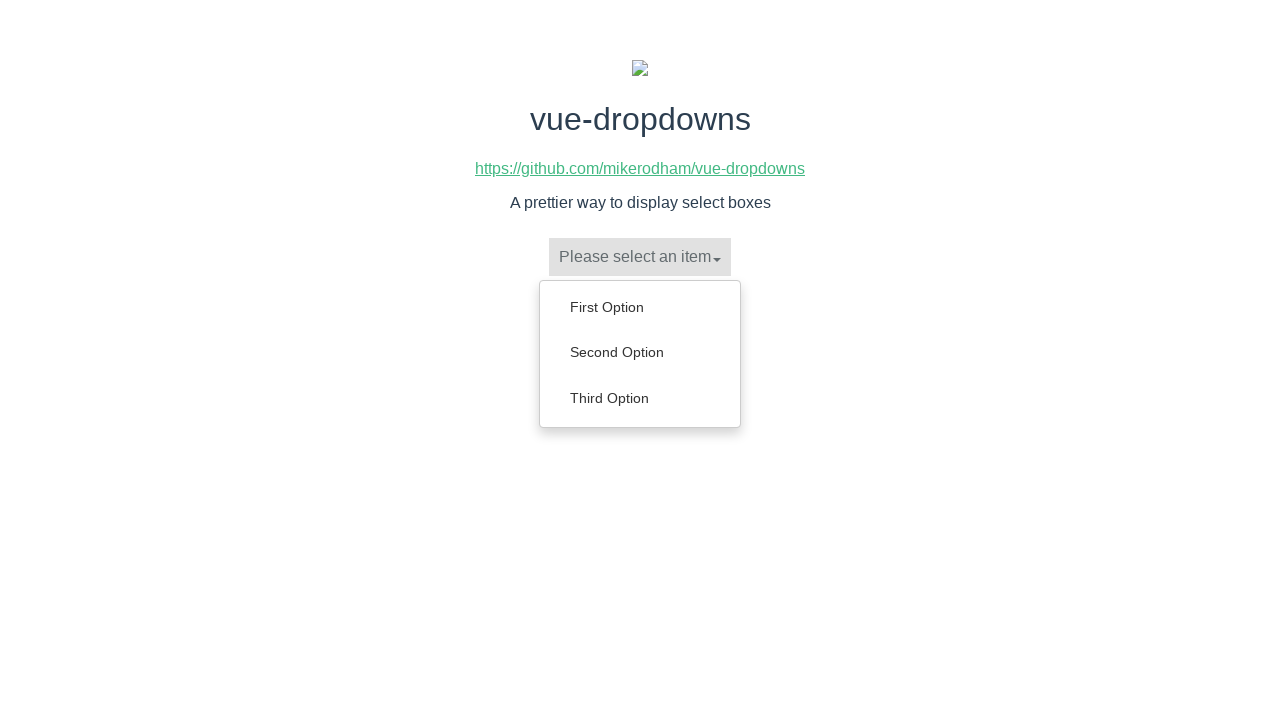

Dropdown menu appeared with options visible
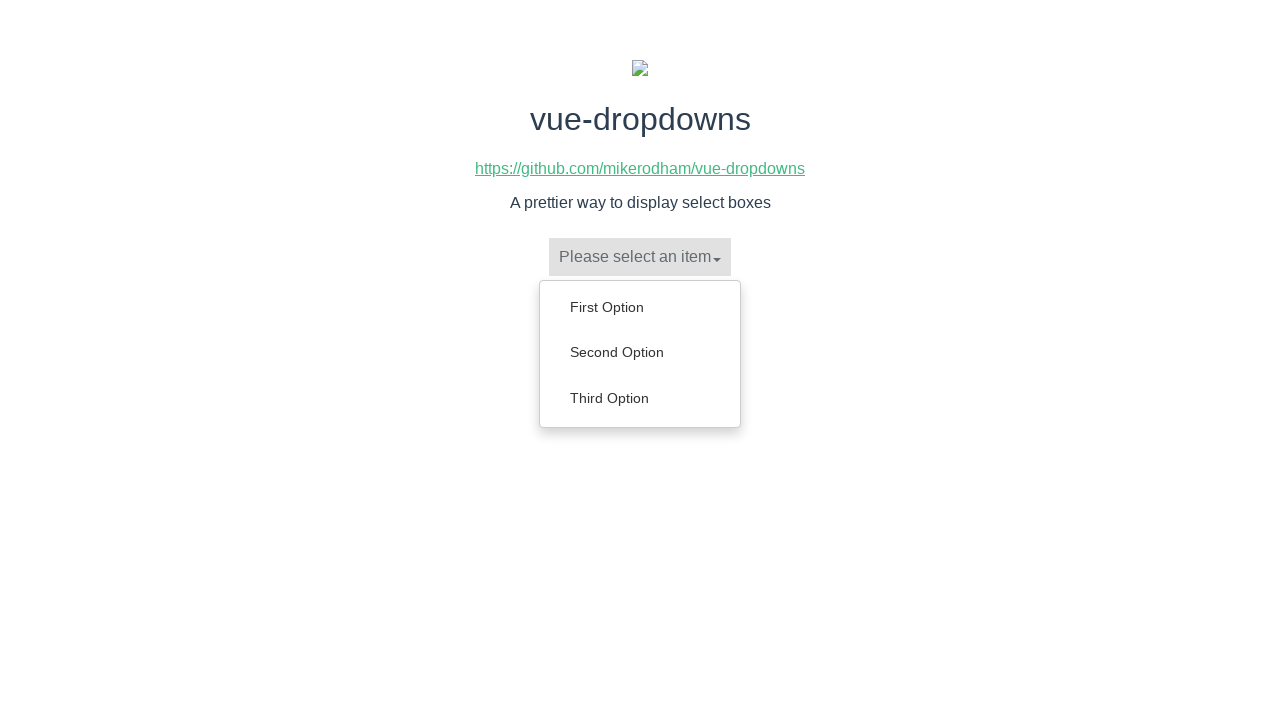

Selected 'Second Option' from dropdown at (640, 352) on ul.dropdown-menu a:has-text('Second Option')
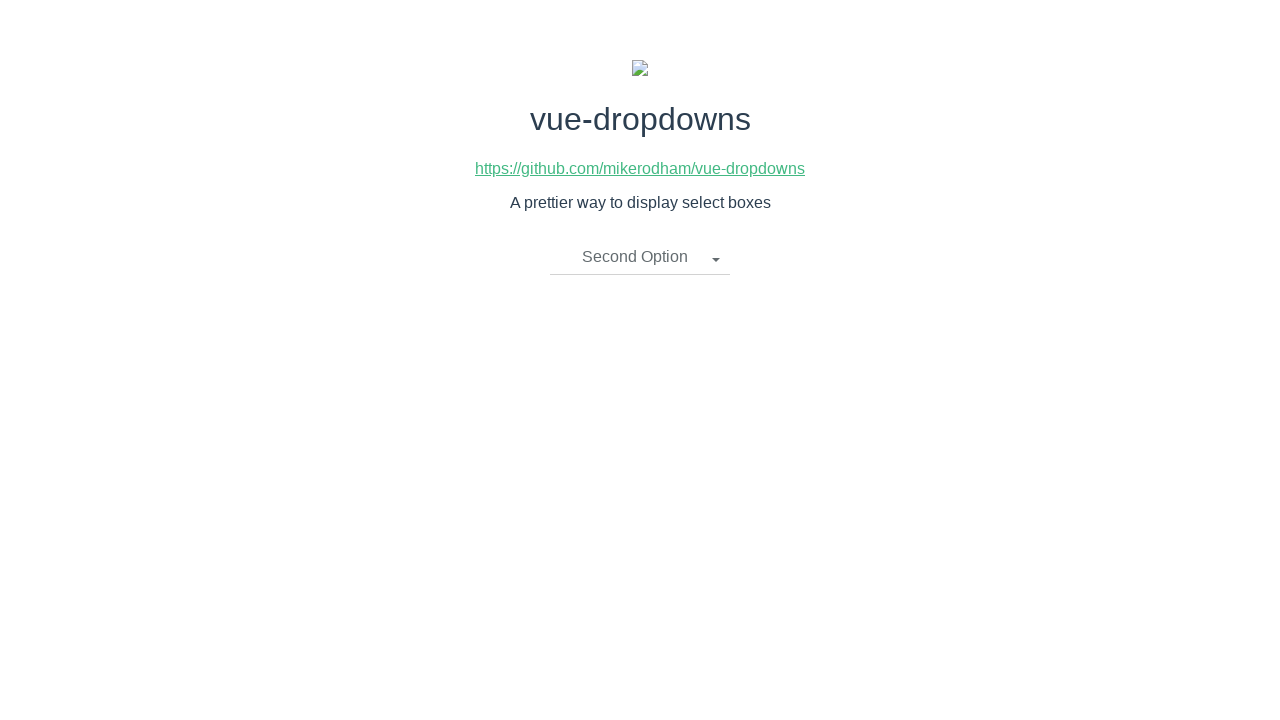

Clicked dropdown toggle to open menu at (640, 257) on li.dropdown-toggle
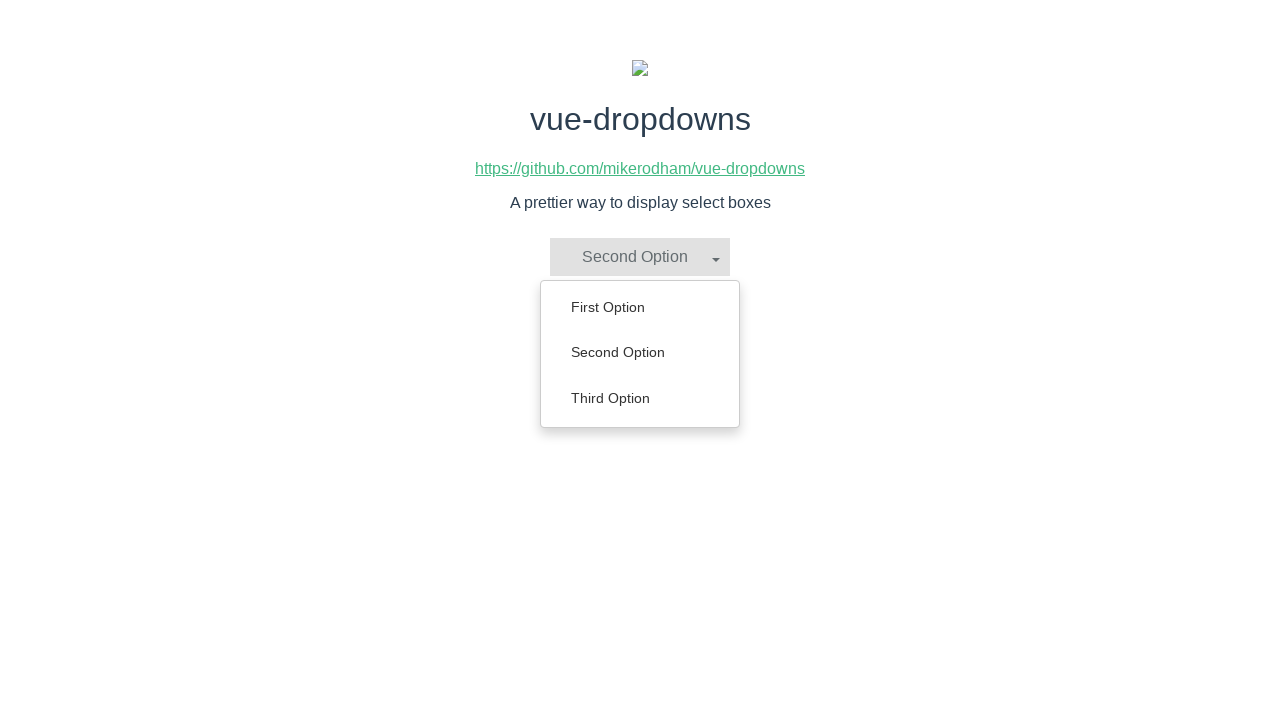

Dropdown menu appeared with options visible
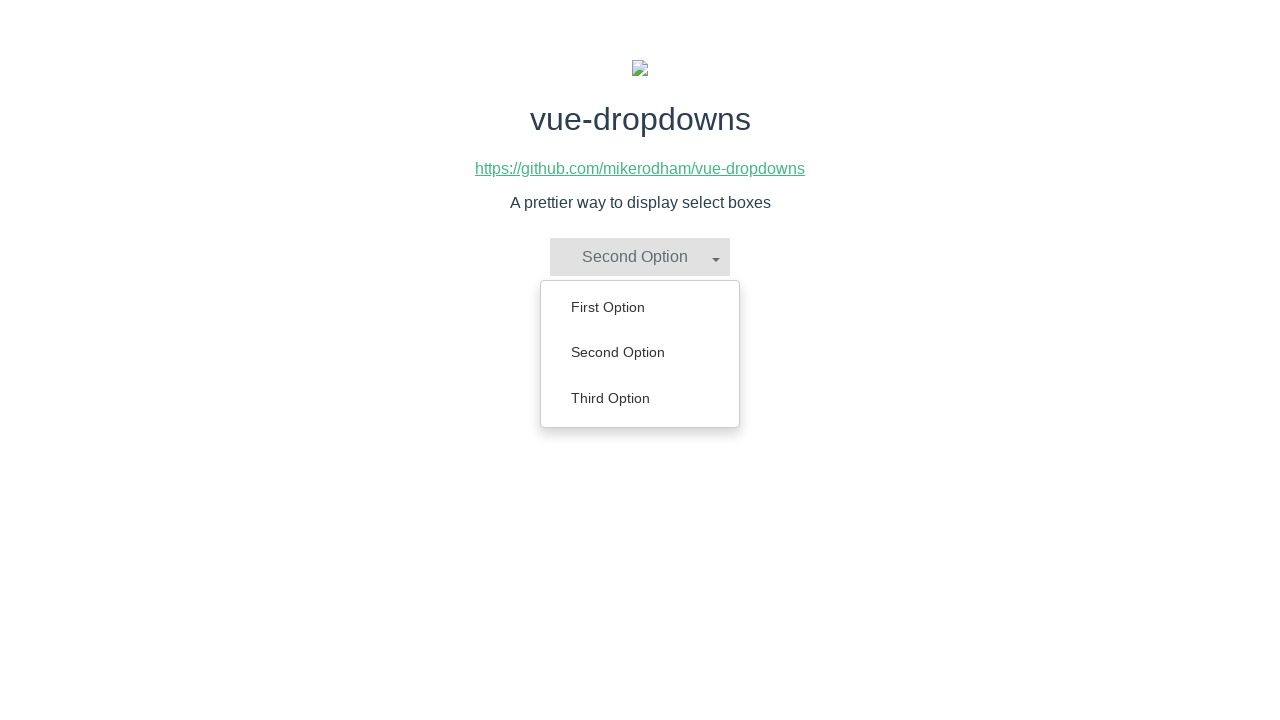

Selected 'First Option' from dropdown at (640, 307) on ul.dropdown-menu a:has-text('First Option')
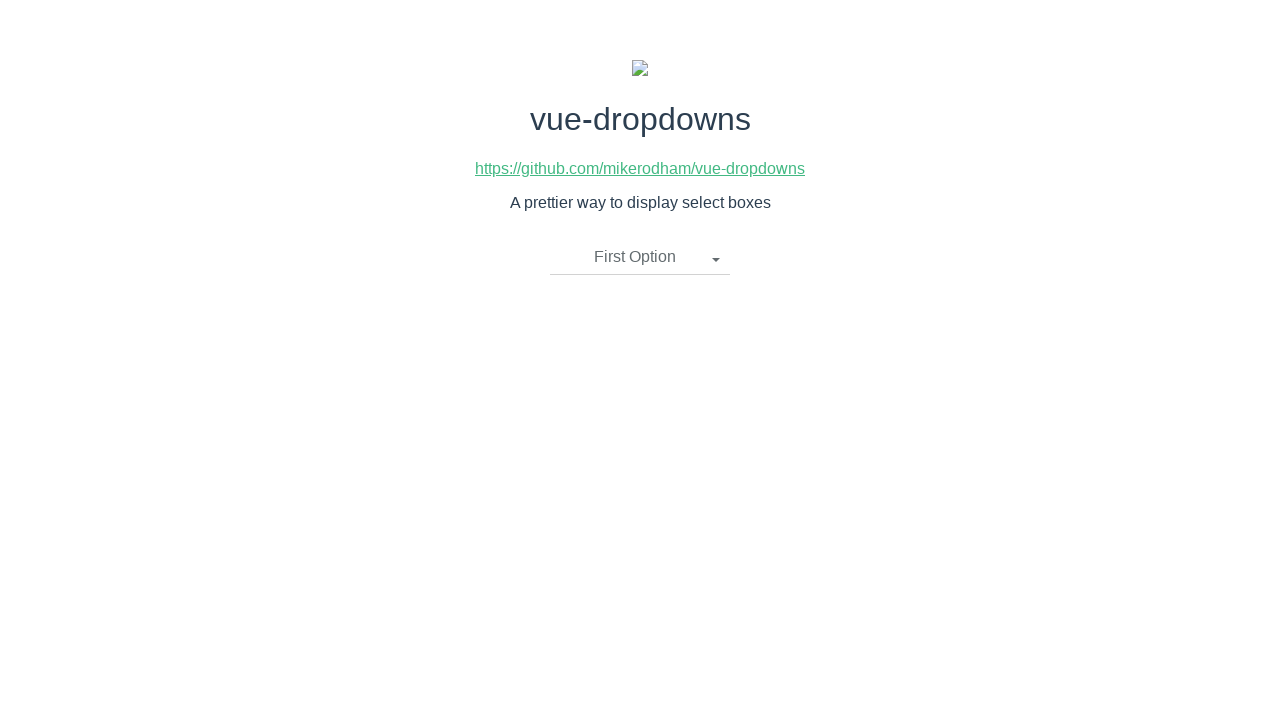

Clicked dropdown toggle to open menu at (640, 257) on li.dropdown-toggle
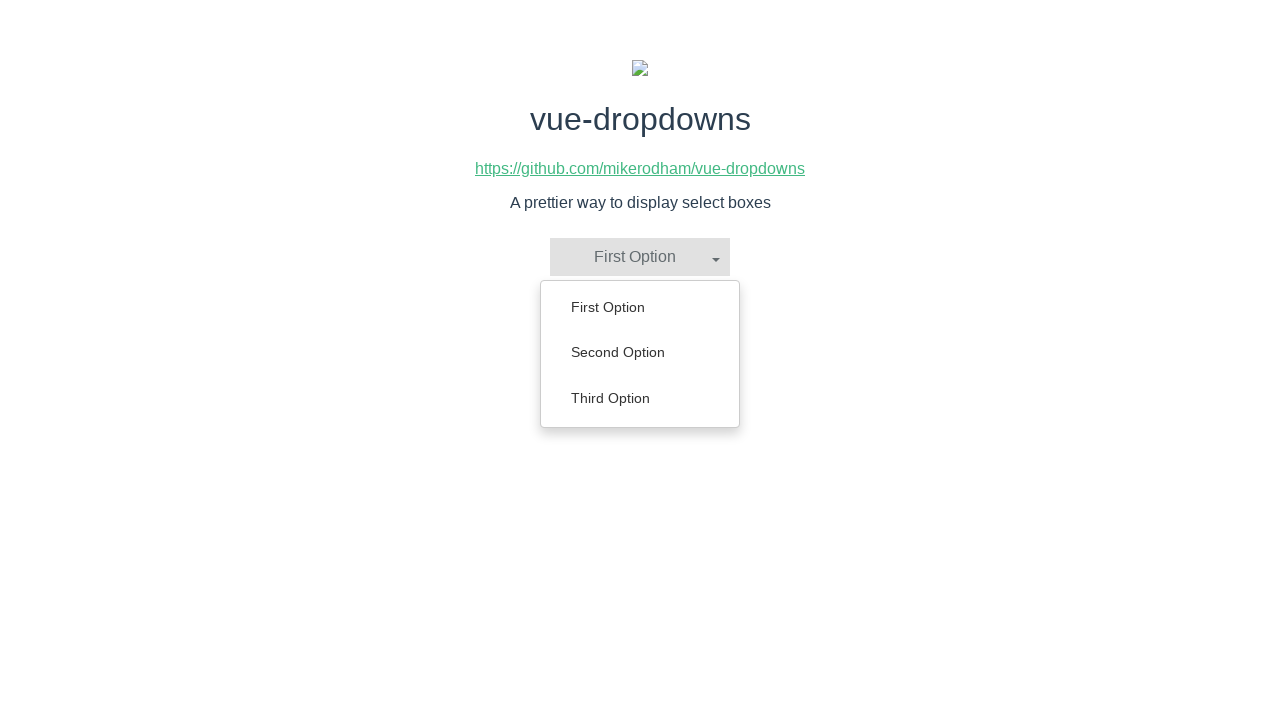

Dropdown menu appeared with options visible
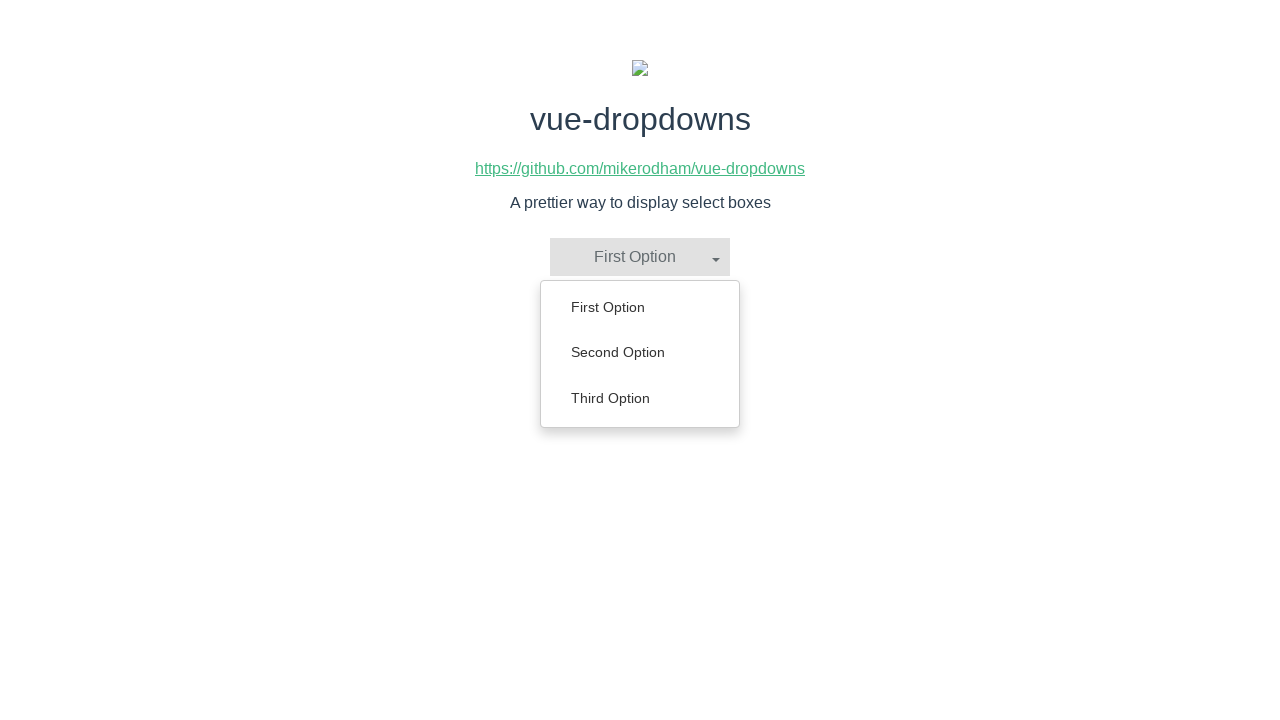

Selected 'Third Option' from dropdown at (640, 398) on ul.dropdown-menu a:has-text('Third Option')
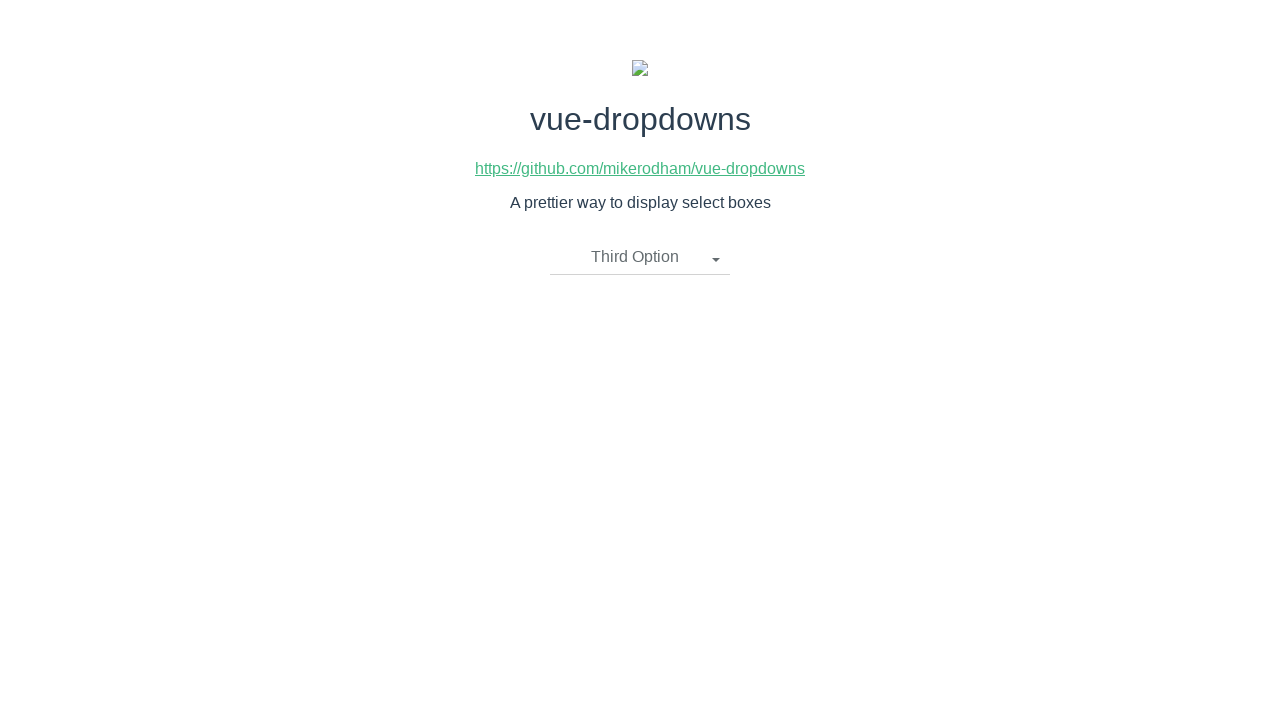

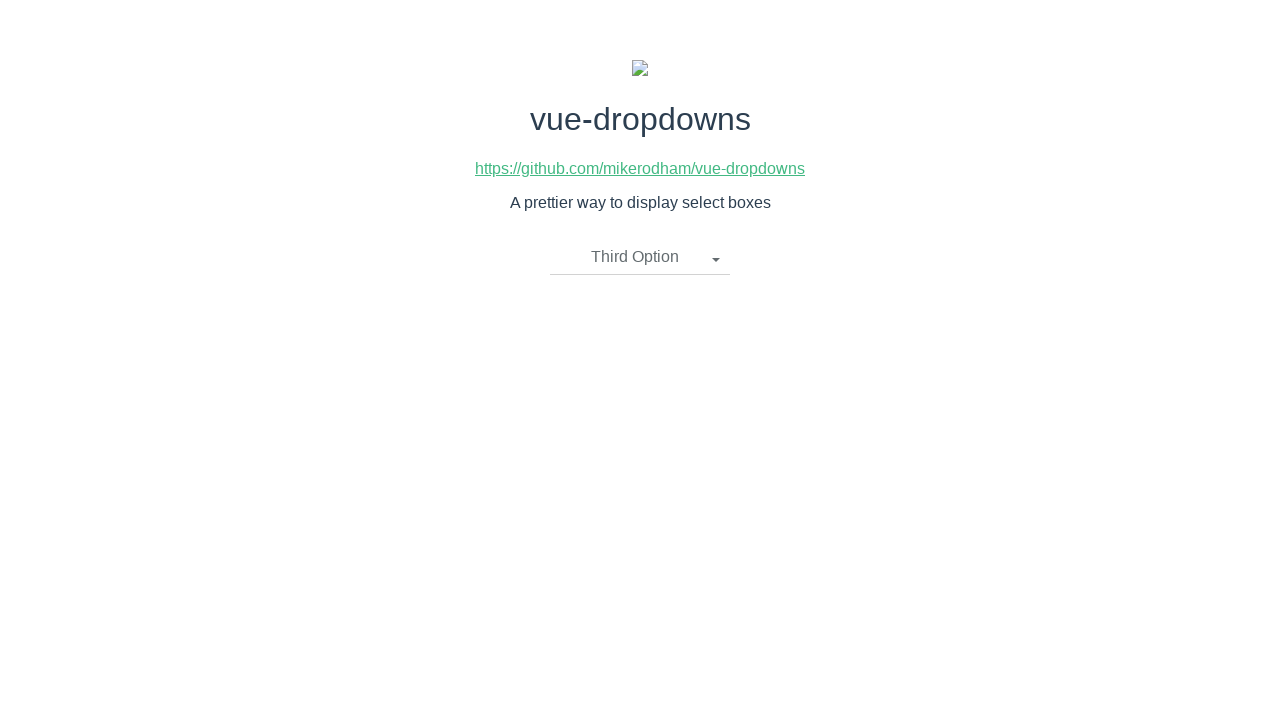